Tests the search functionality on a product store by entering a random product term (mug, t-shirt, or notebook) into the search field and submitting the form.

Starting URL: https://prod-kurs.coderslab.pl/index.php

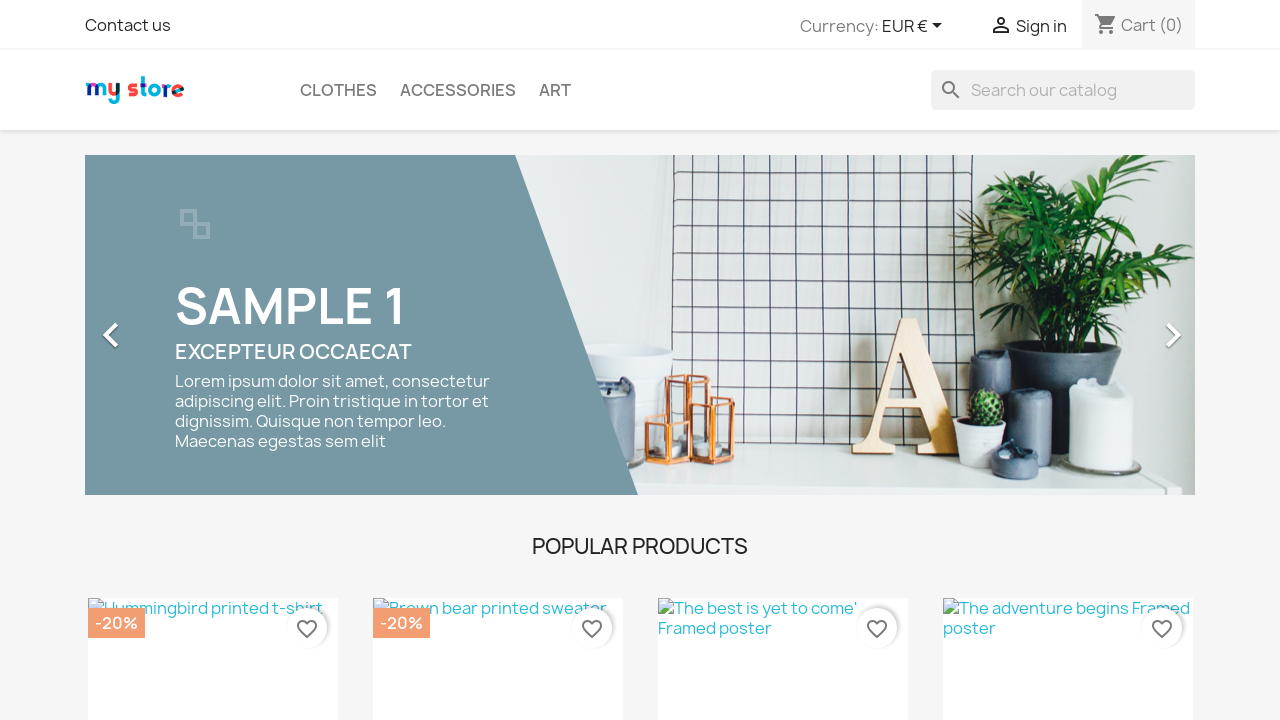

Selected random product term: 't-shirt'
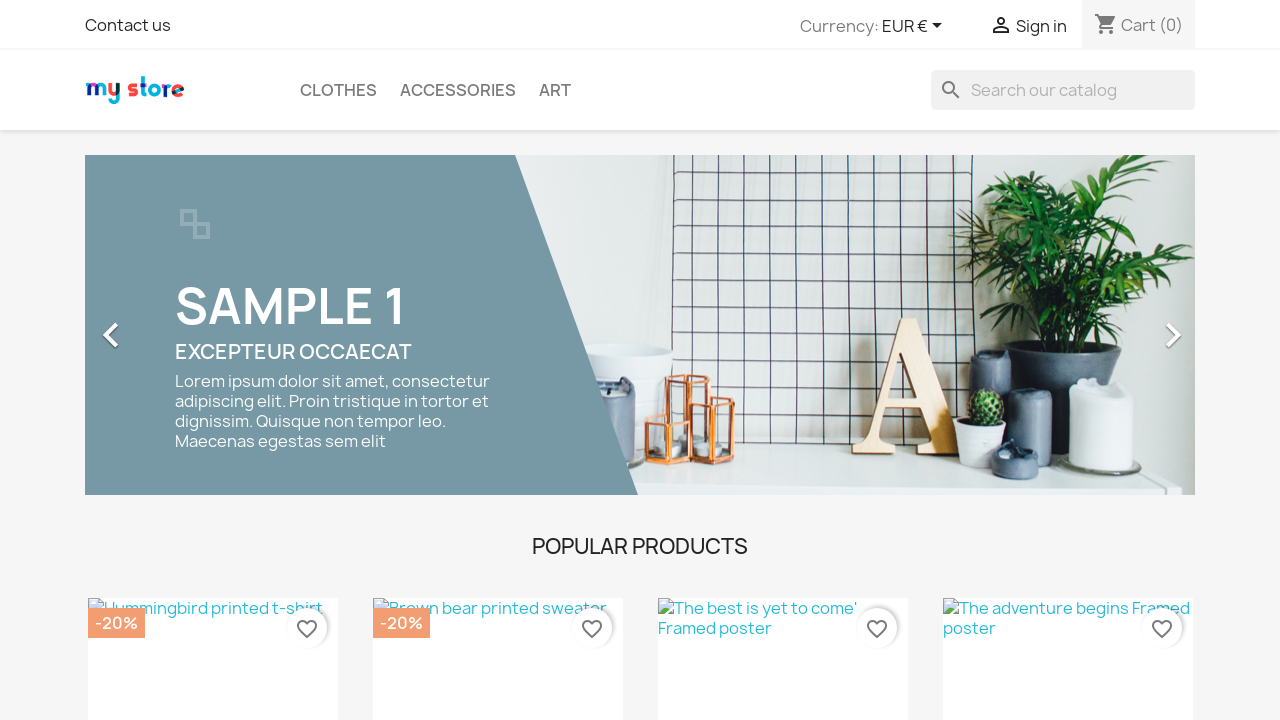

Filled search field with 't-shirt' on input[name='s']
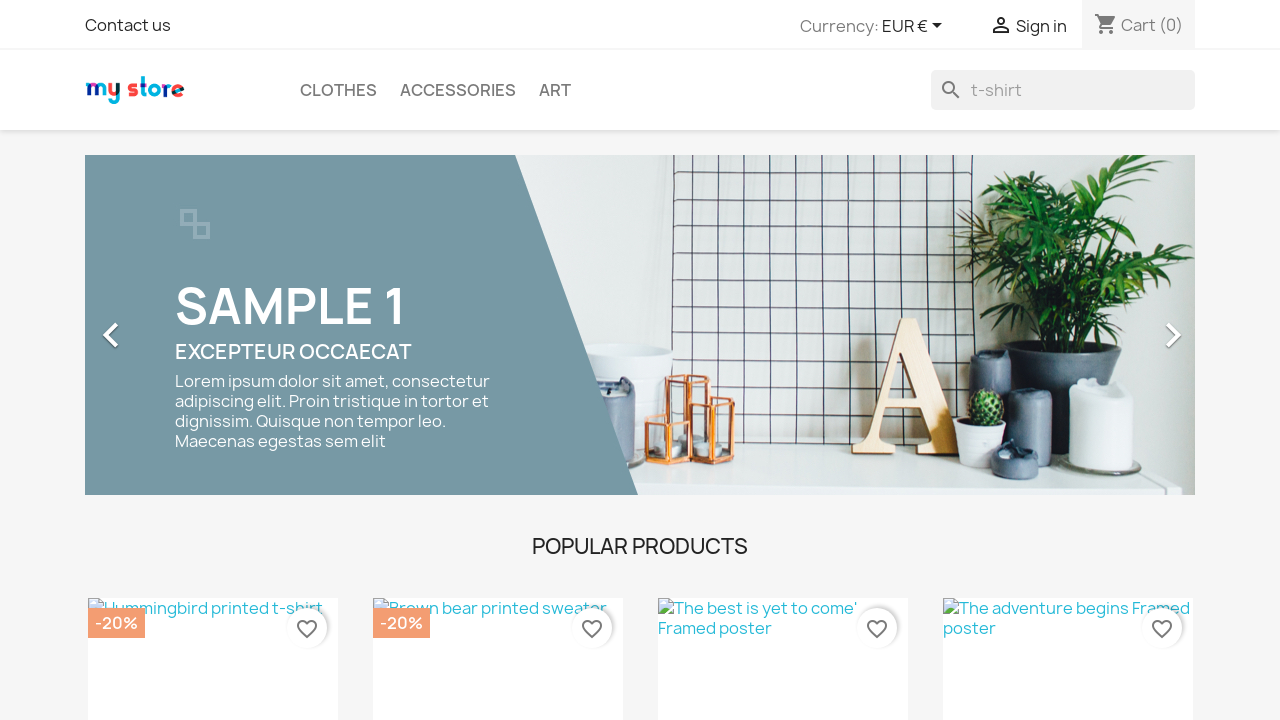

Submitted search form by pressing Enter on input[name='s']
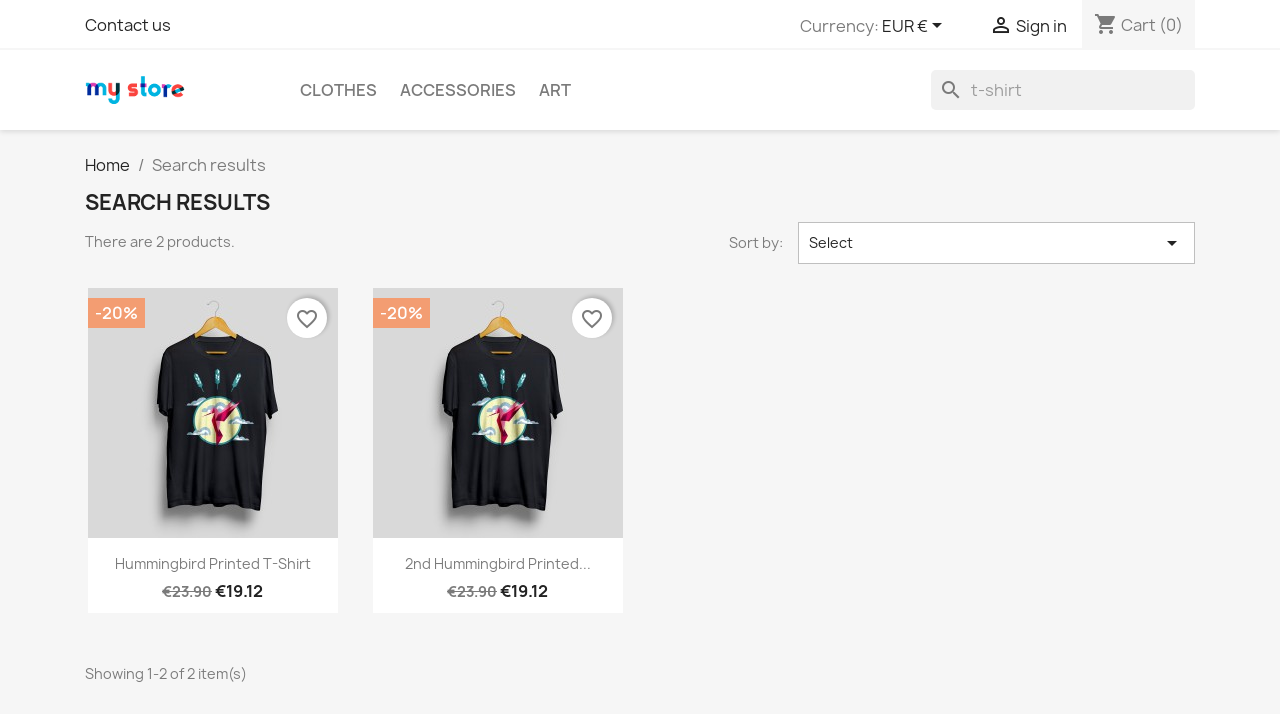

Search results page loaded successfully
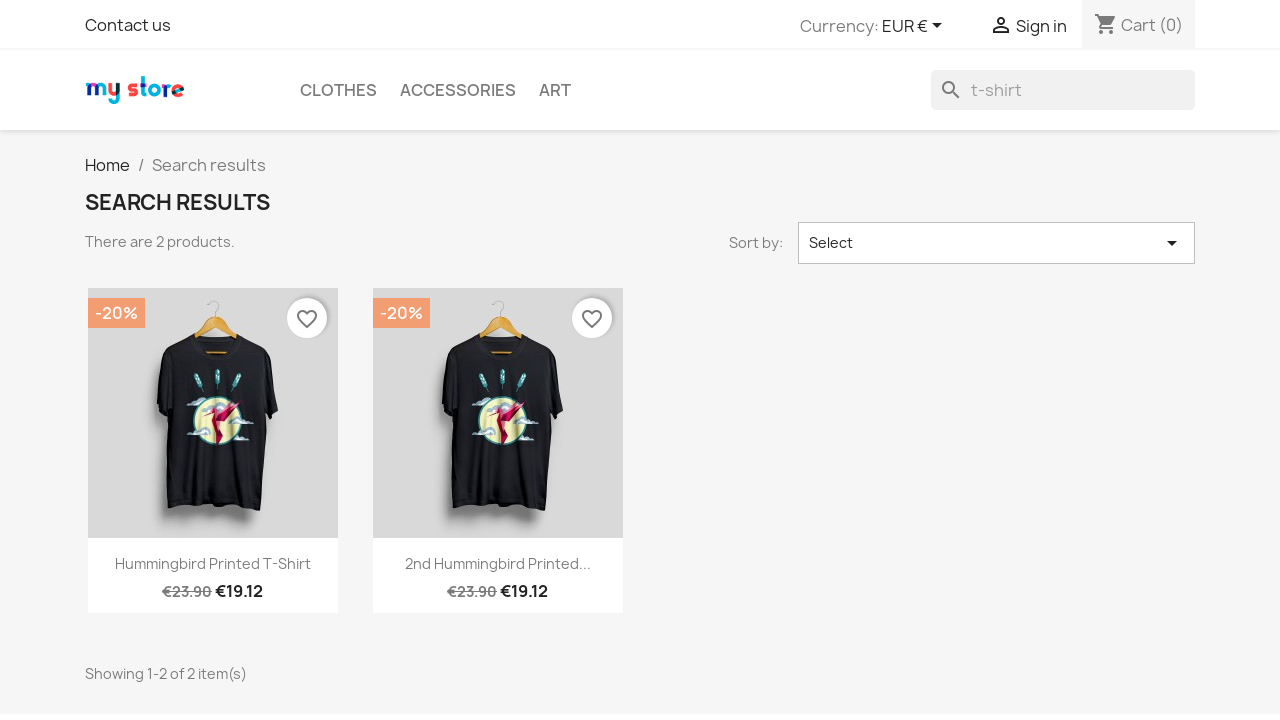

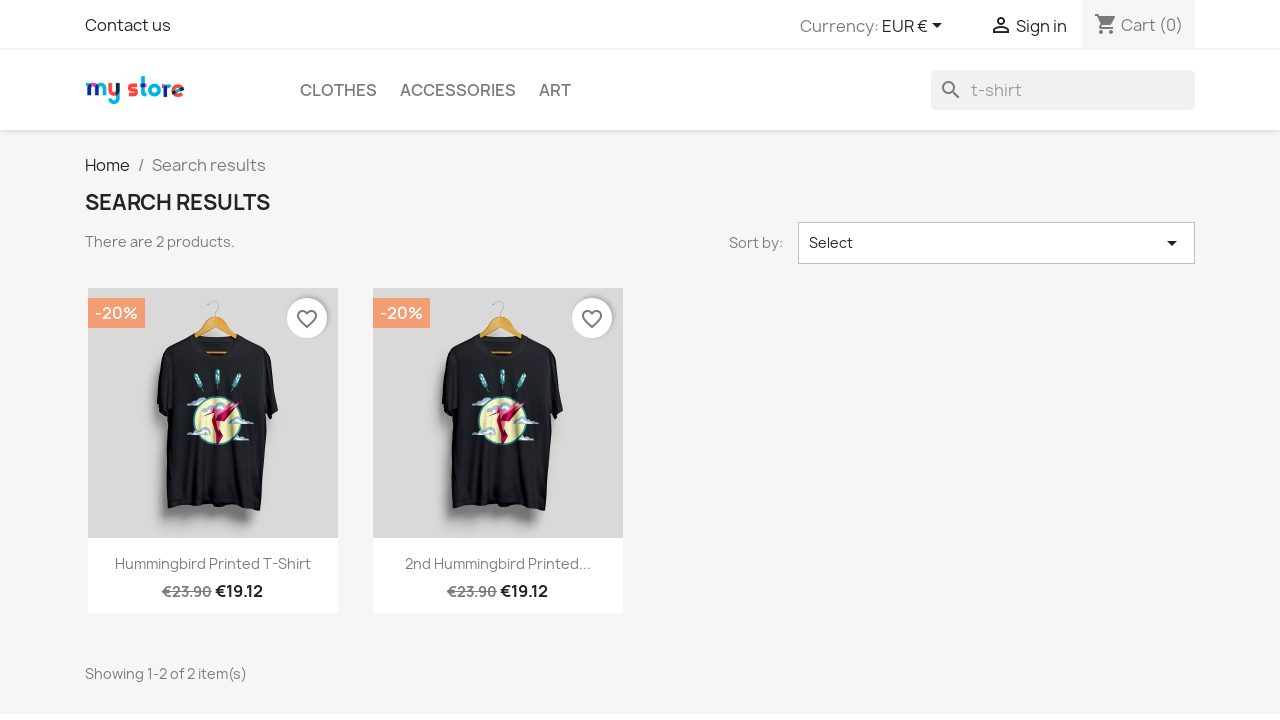